Performs a drag and drop action by dragging element A to a specific offset position based on element B's coordinates.

Starting URL: https://crossbrowsertesting.github.io/drag-and-drop

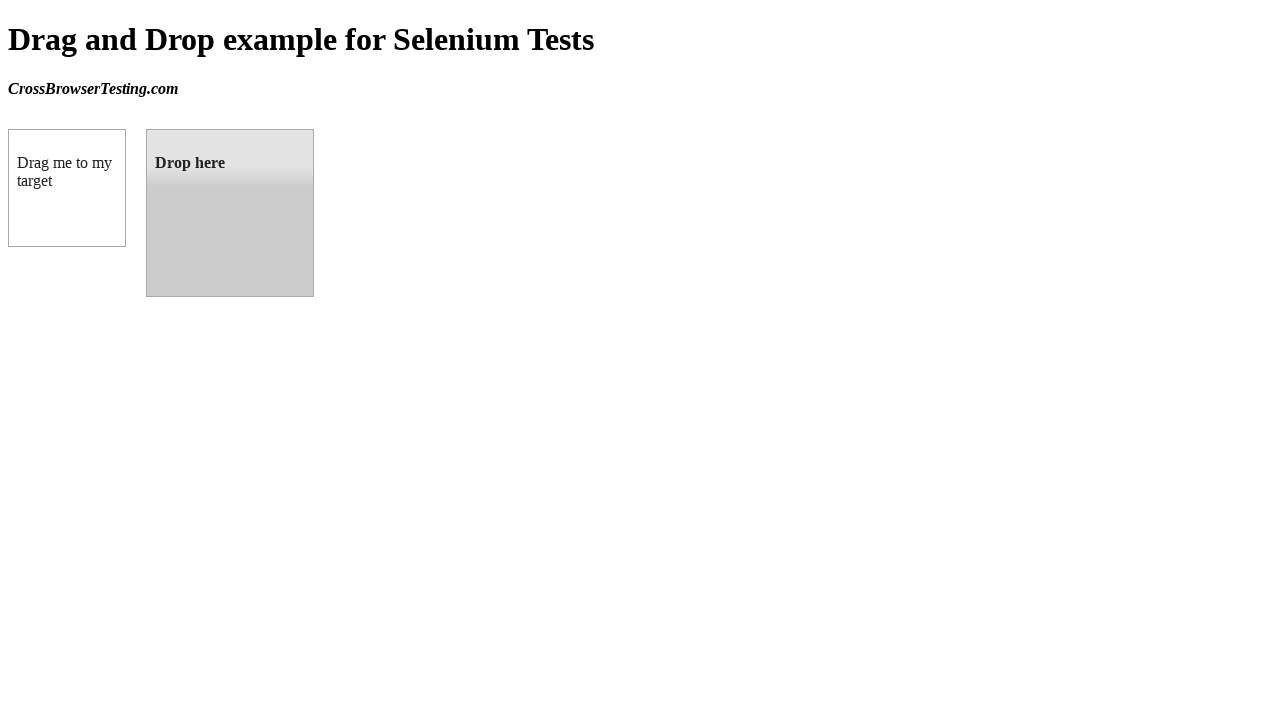

Waited for draggable element to be visible
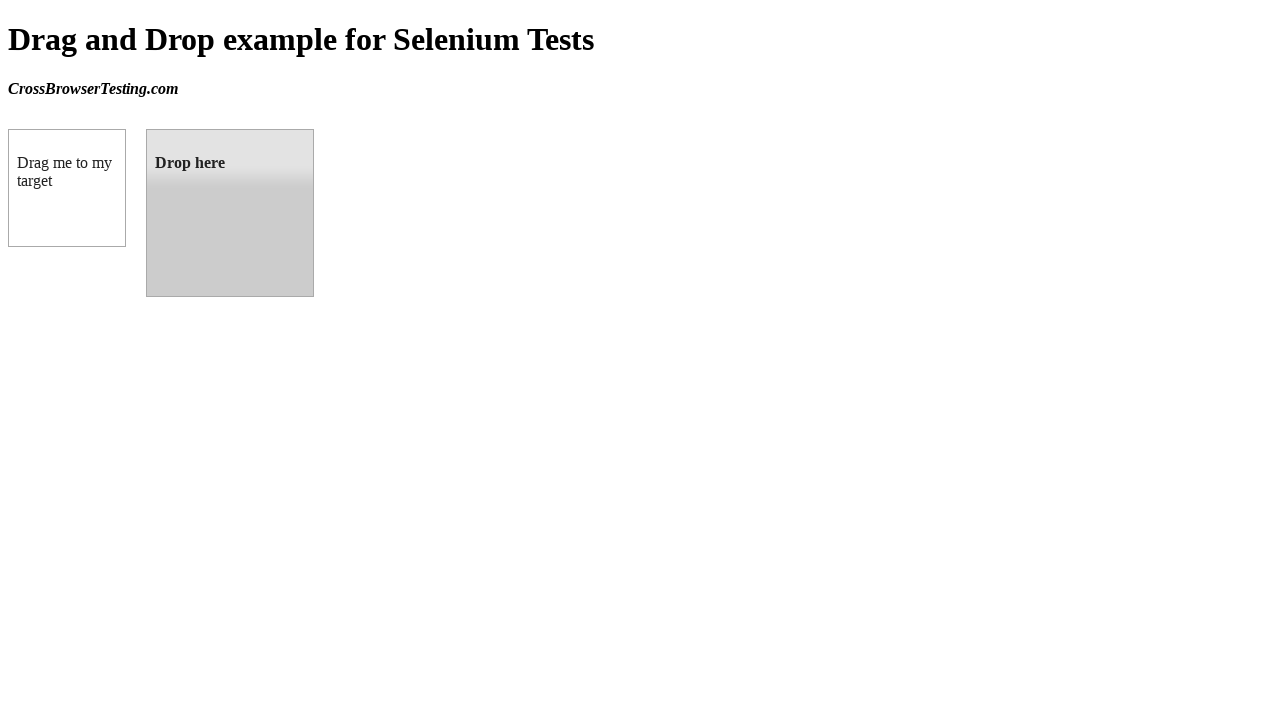

Waited for droppable element to be visible
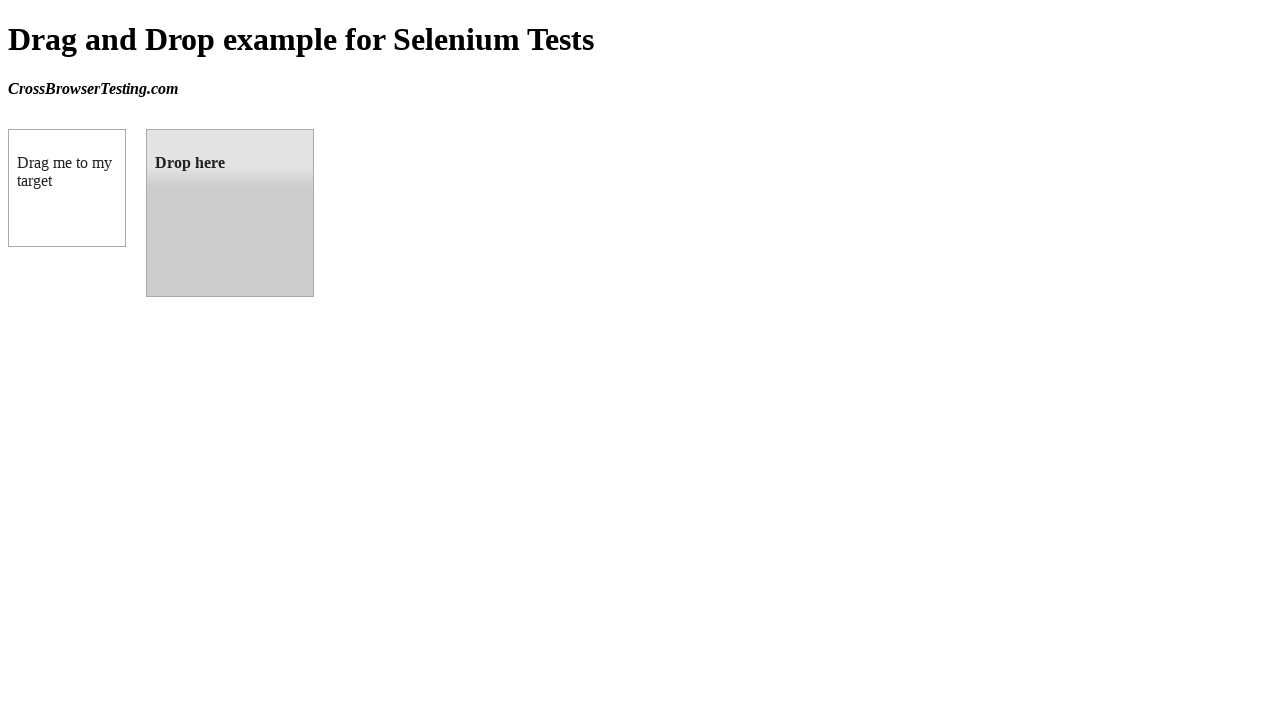

Retrieved bounding box coordinates for droppable element
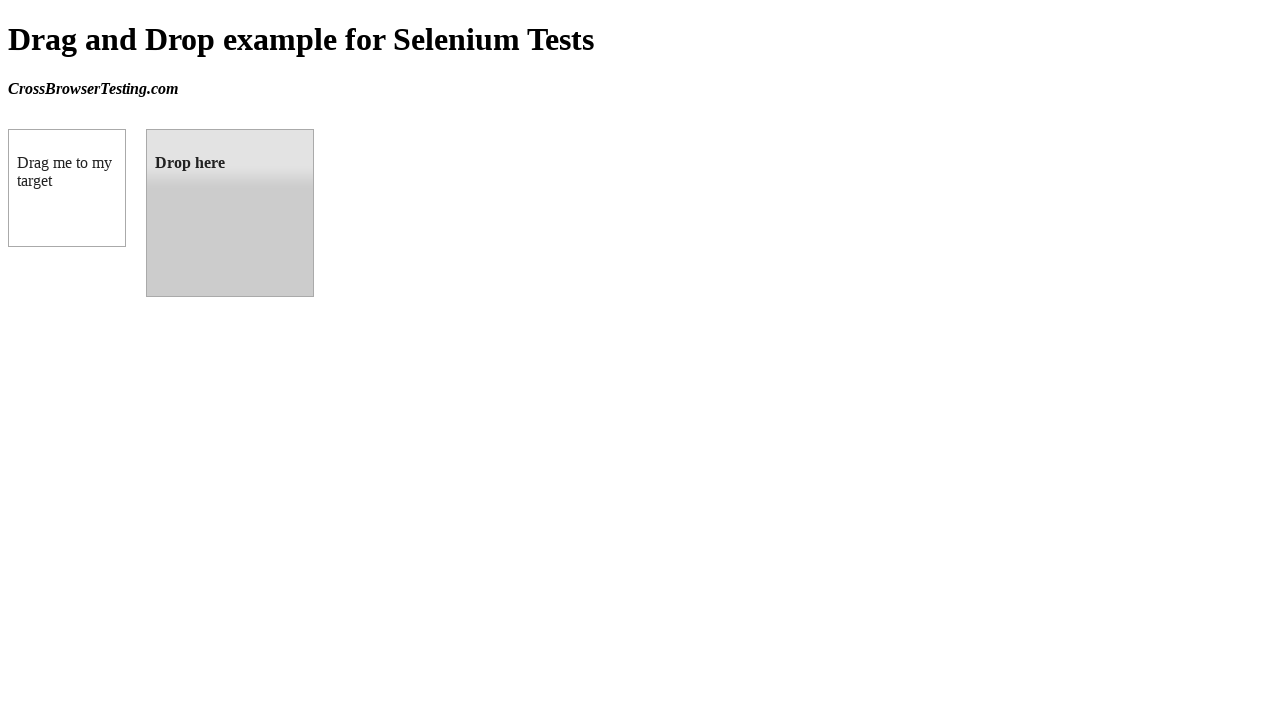

Retrieved bounding box coordinates for draggable element
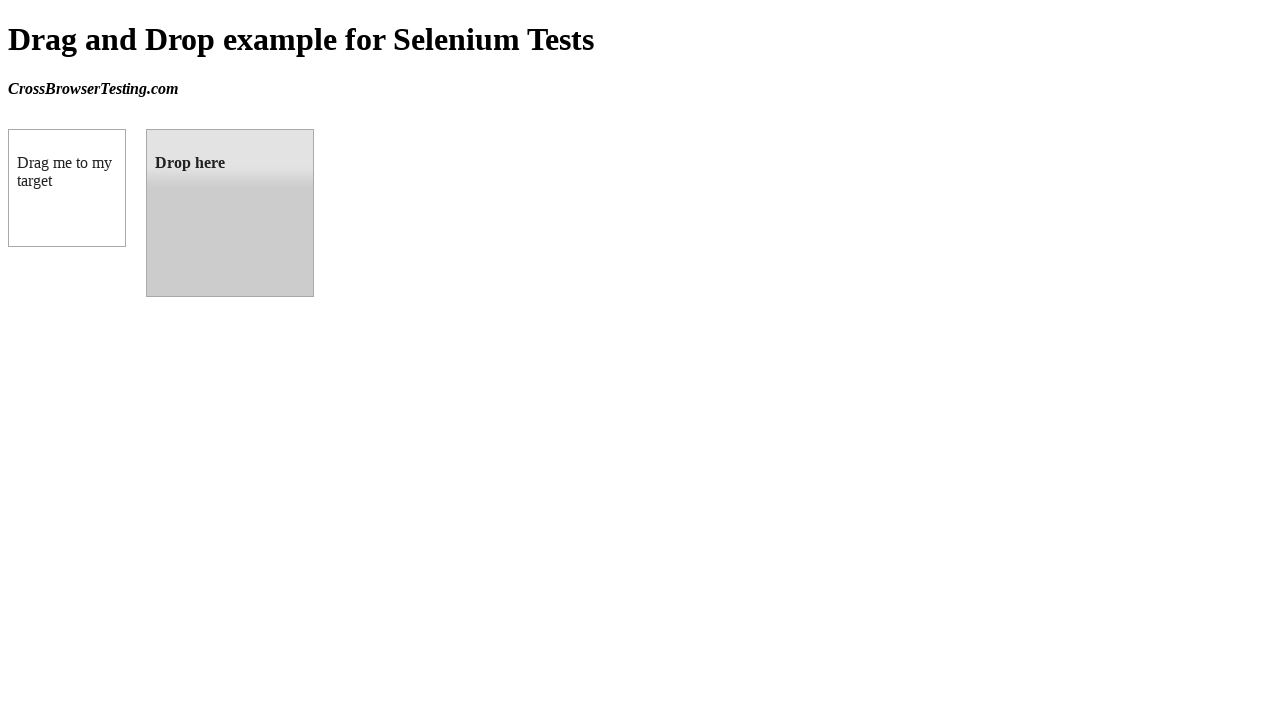

Calculated center coordinates of draggable element
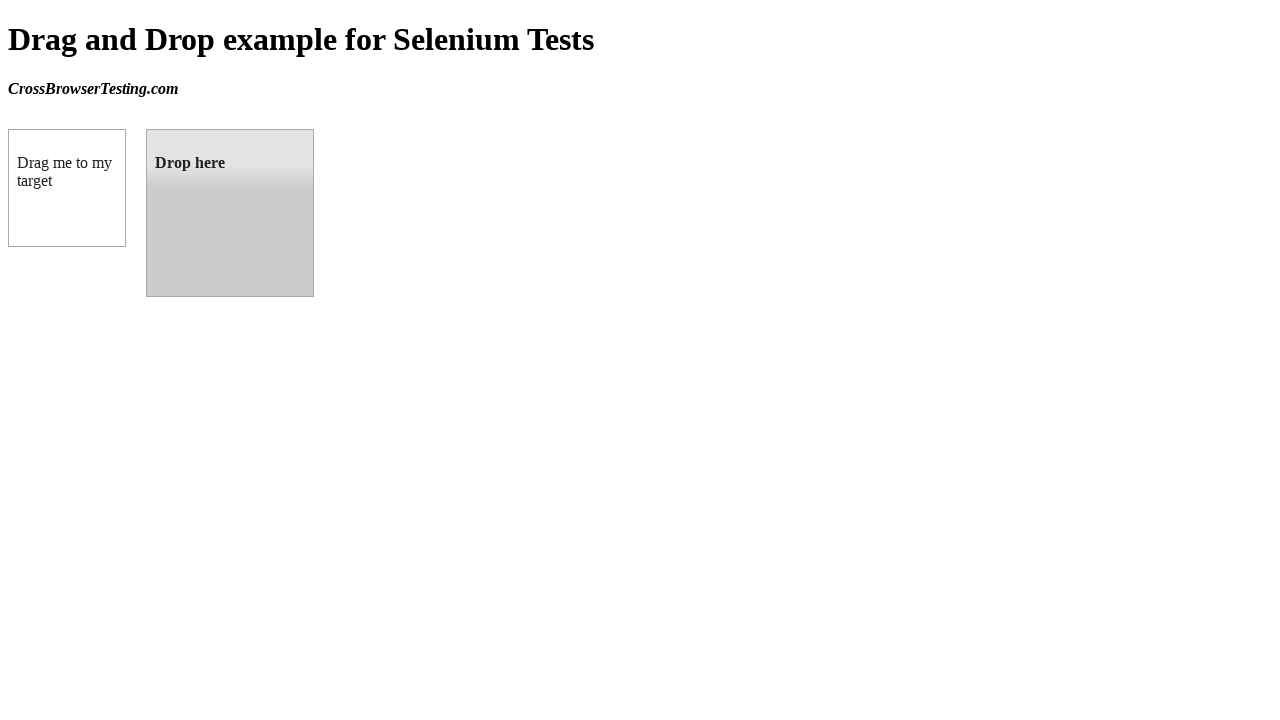

Calculated center coordinates of droppable element
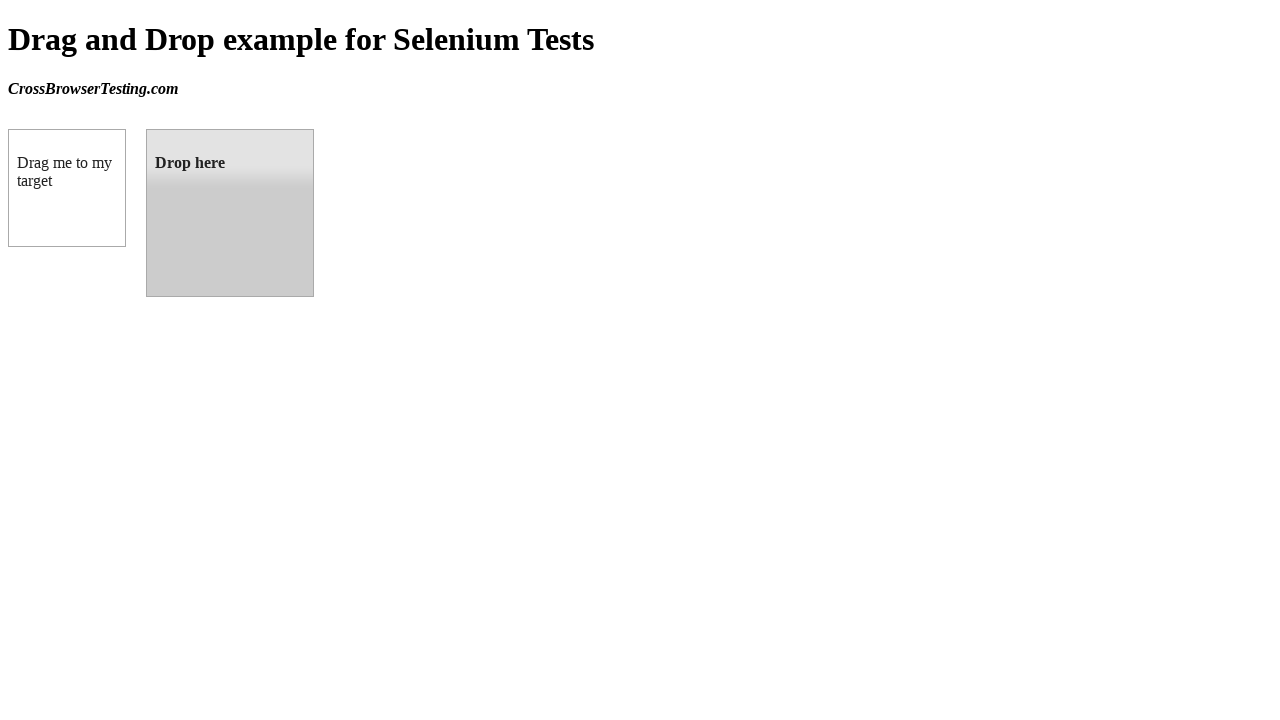

Moved mouse to draggable element center position at (67, 188)
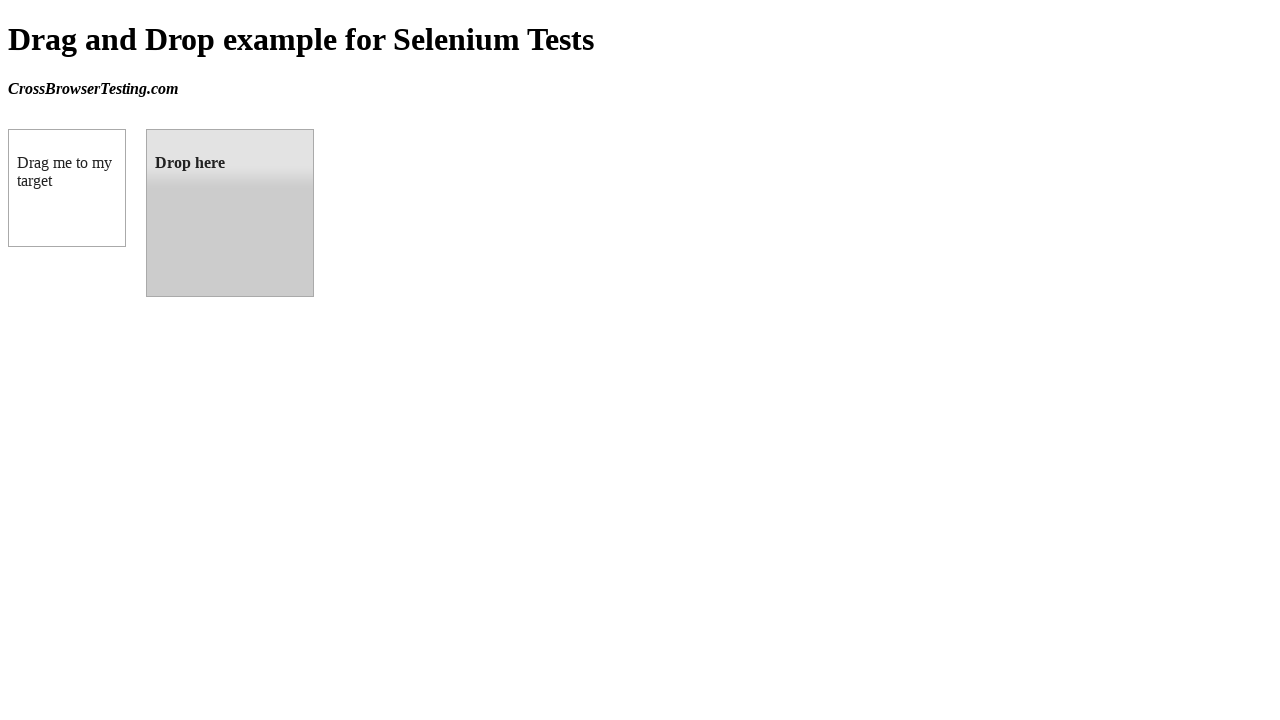

Pressed mouse button down to initiate drag at (67, 188)
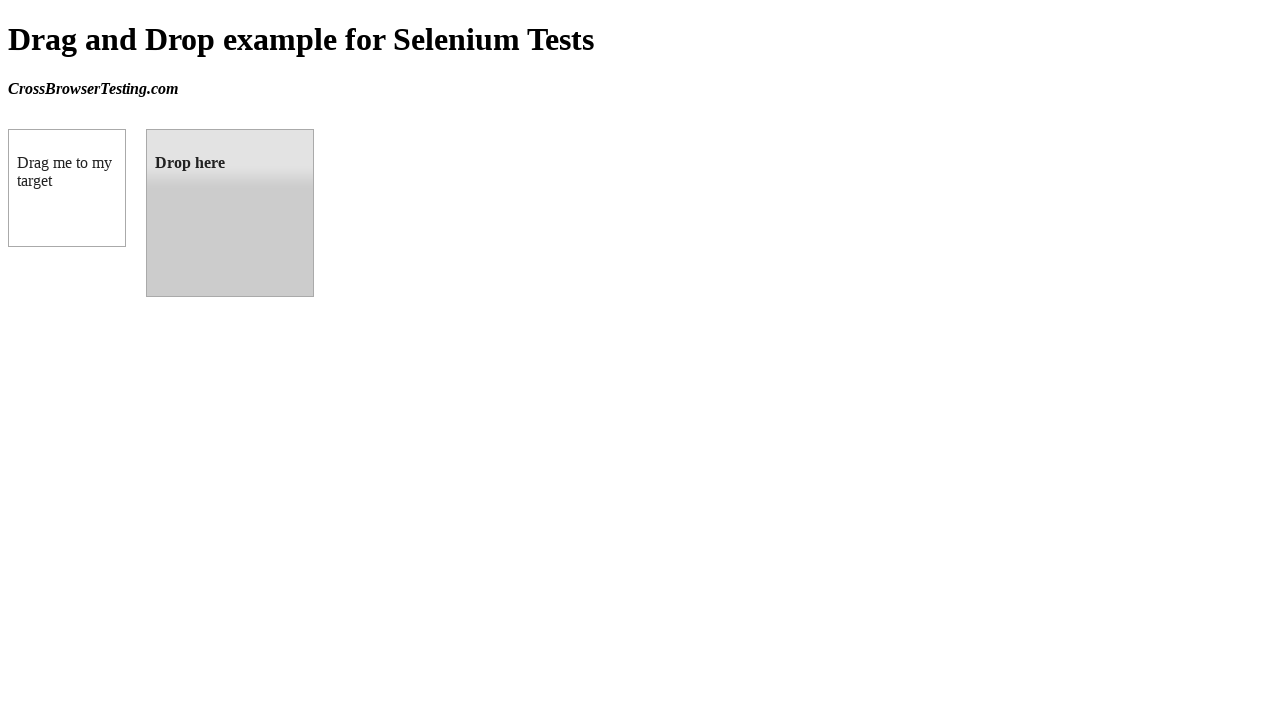

Moved mouse to droppable element center position while dragging at (230, 213)
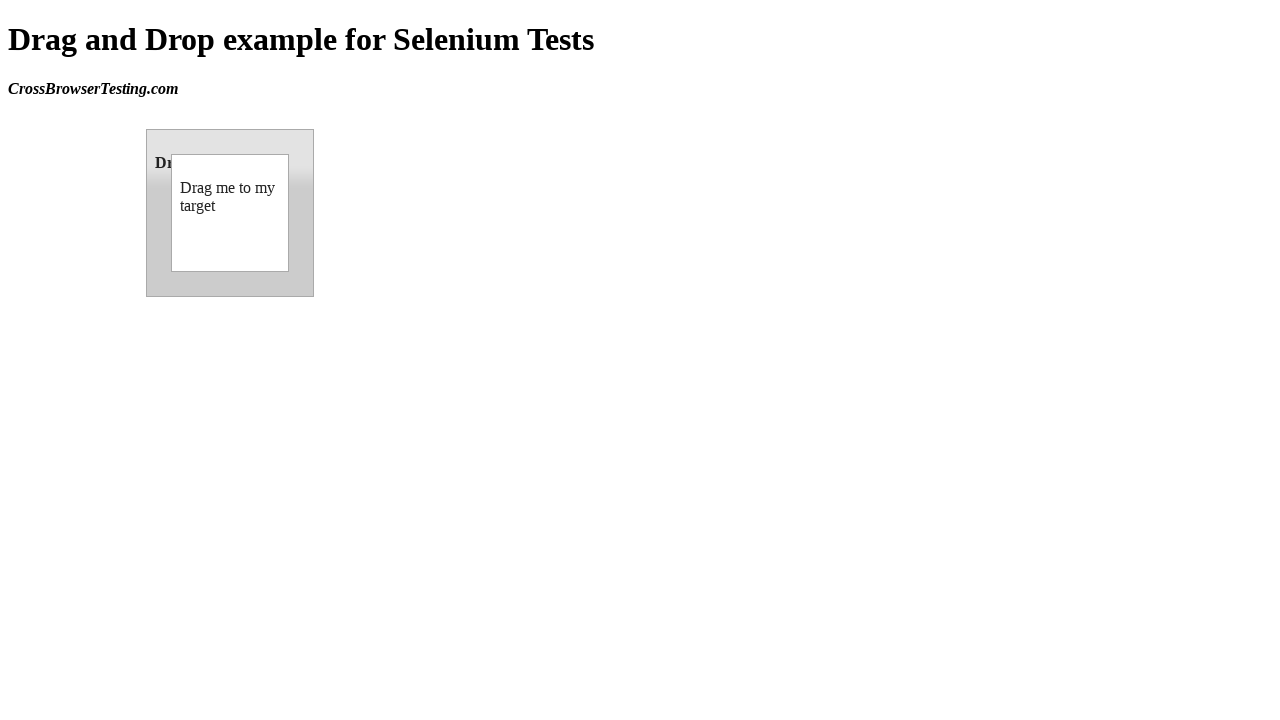

Released mouse button to complete drag and drop operation at (230, 213)
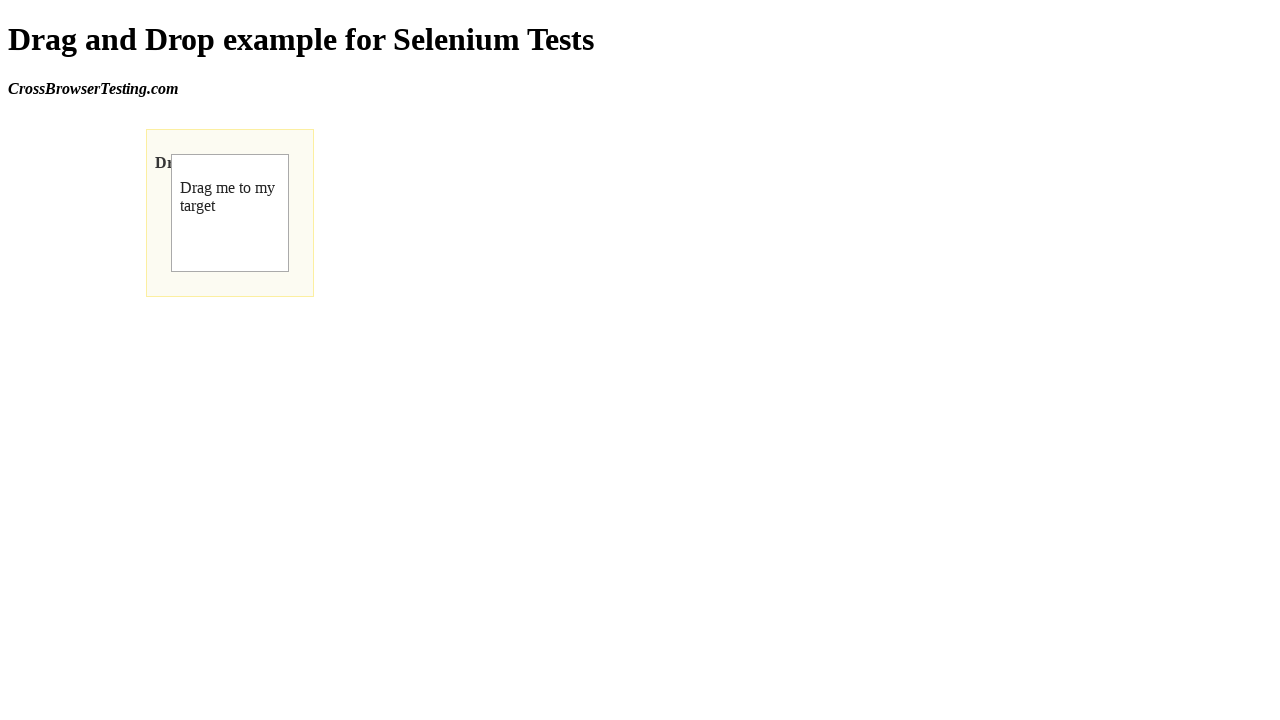

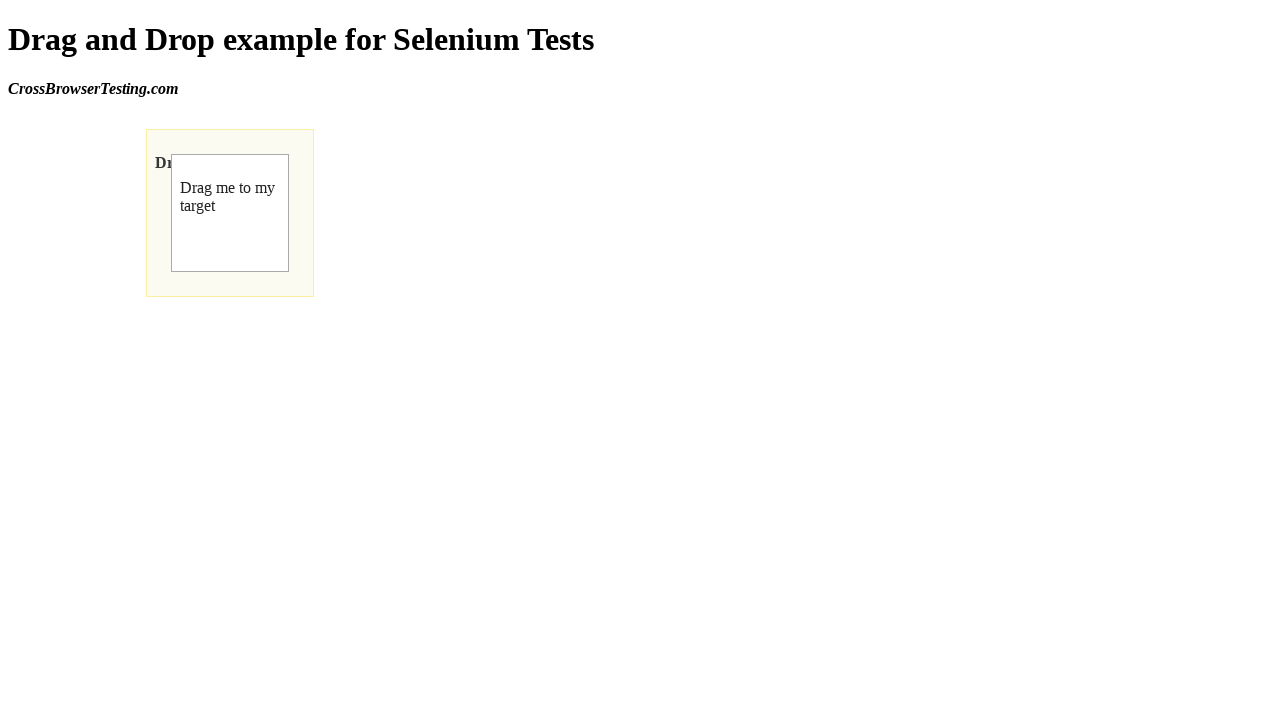